Tests JavaScript Confirm dialog by clicking the confirm button, dismissing it, and verifying the result message shows "You clicked: Cancel"

Starting URL: https://the-internet.herokuapp.com/javascript_alerts

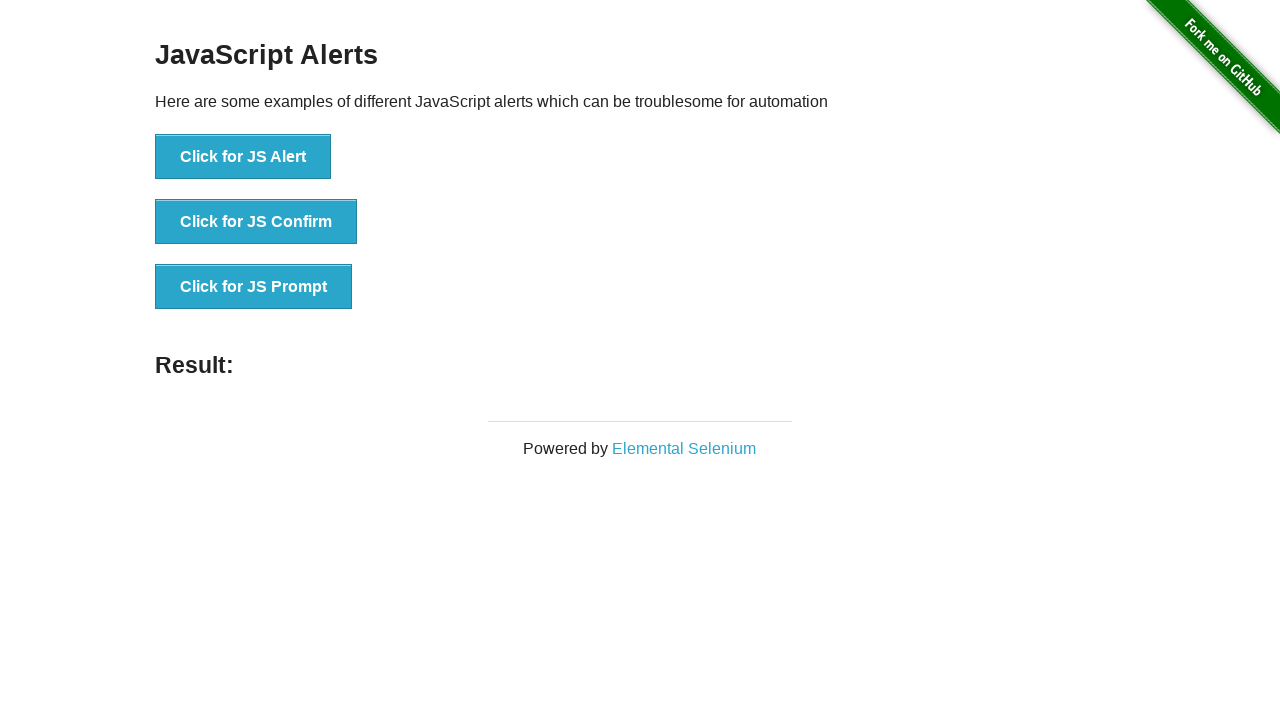

Set up dialog handler to dismiss the confirm dialog
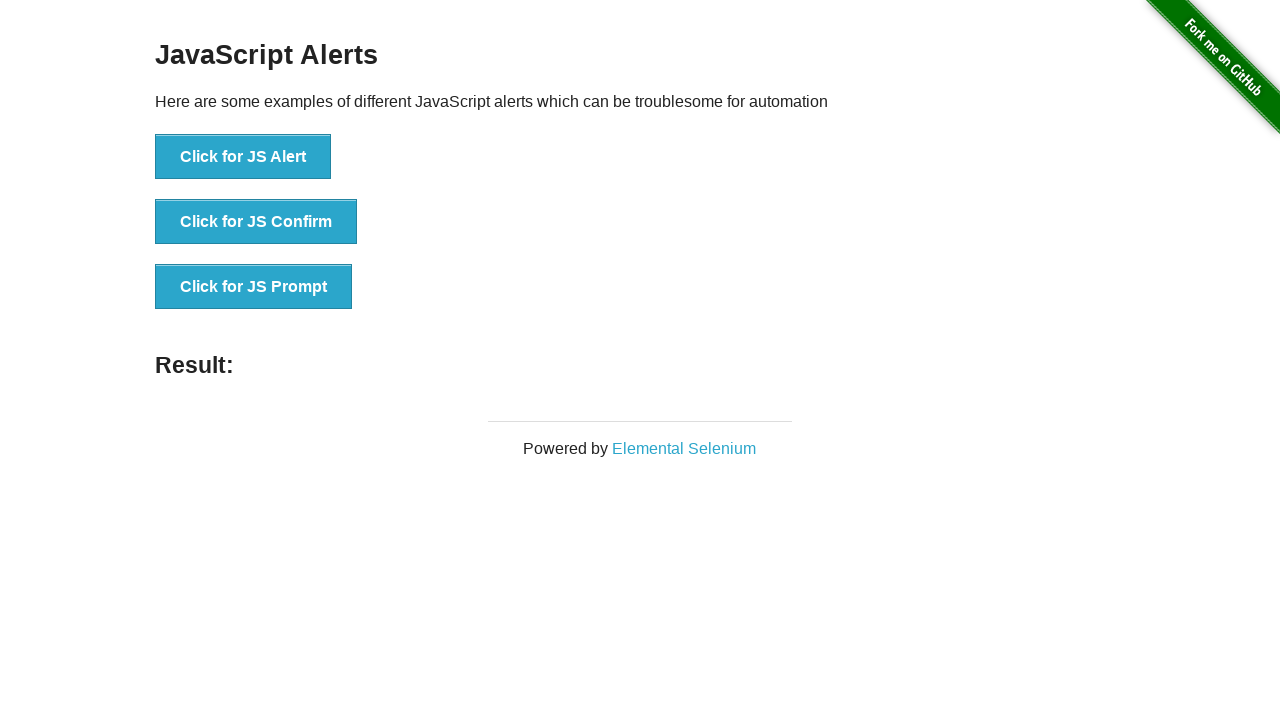

Clicked the 'Click for JS Confirm' button at (256, 222) on xpath=//*[text()='Click for JS Confirm']
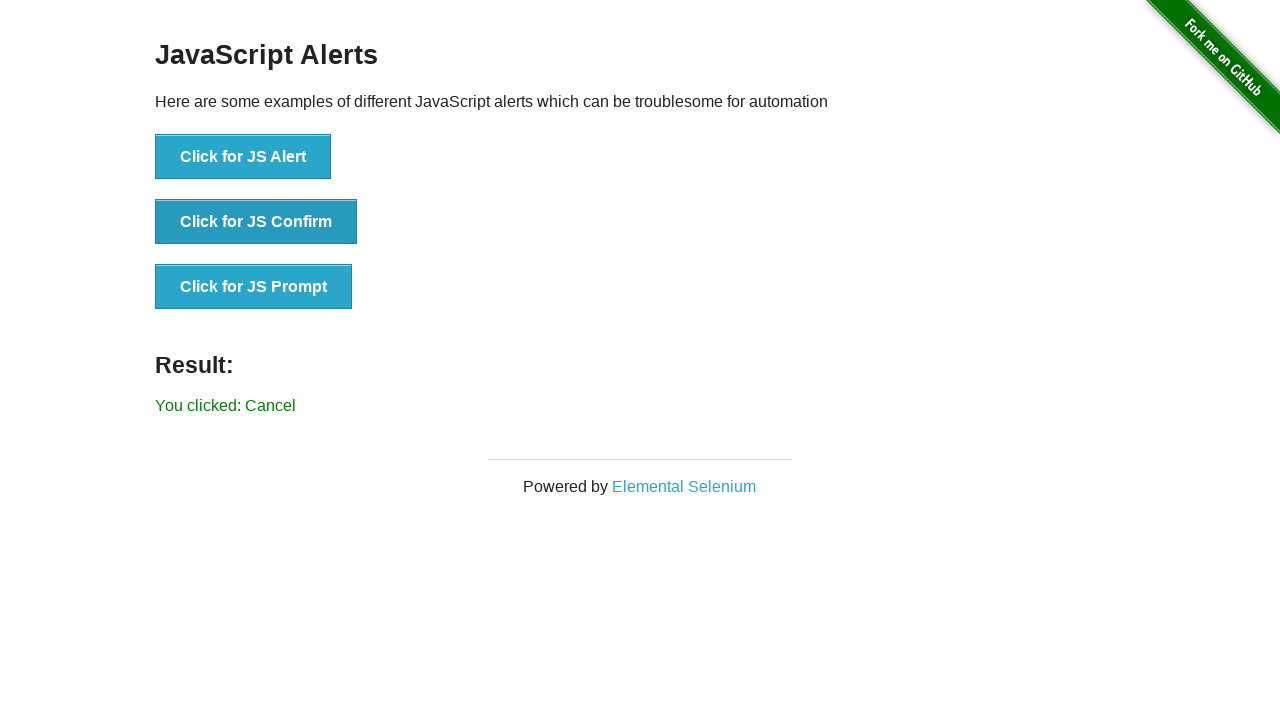

Result text element loaded
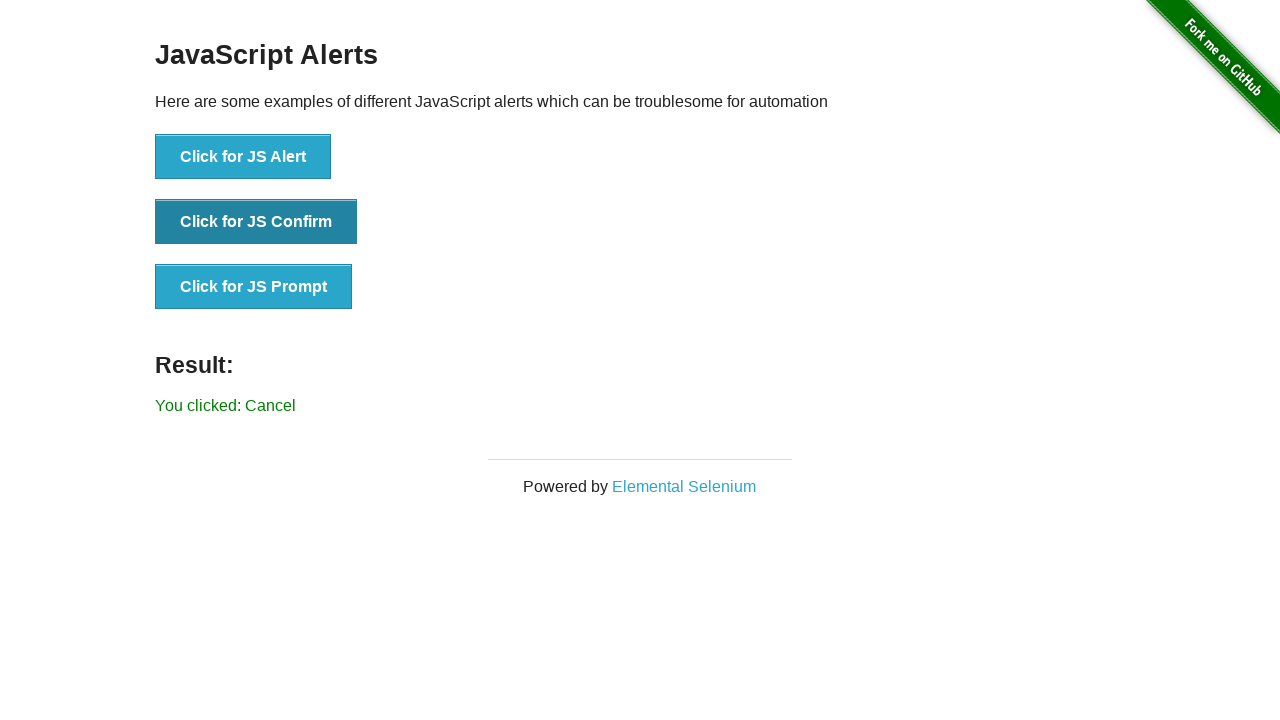

Retrieved result text content
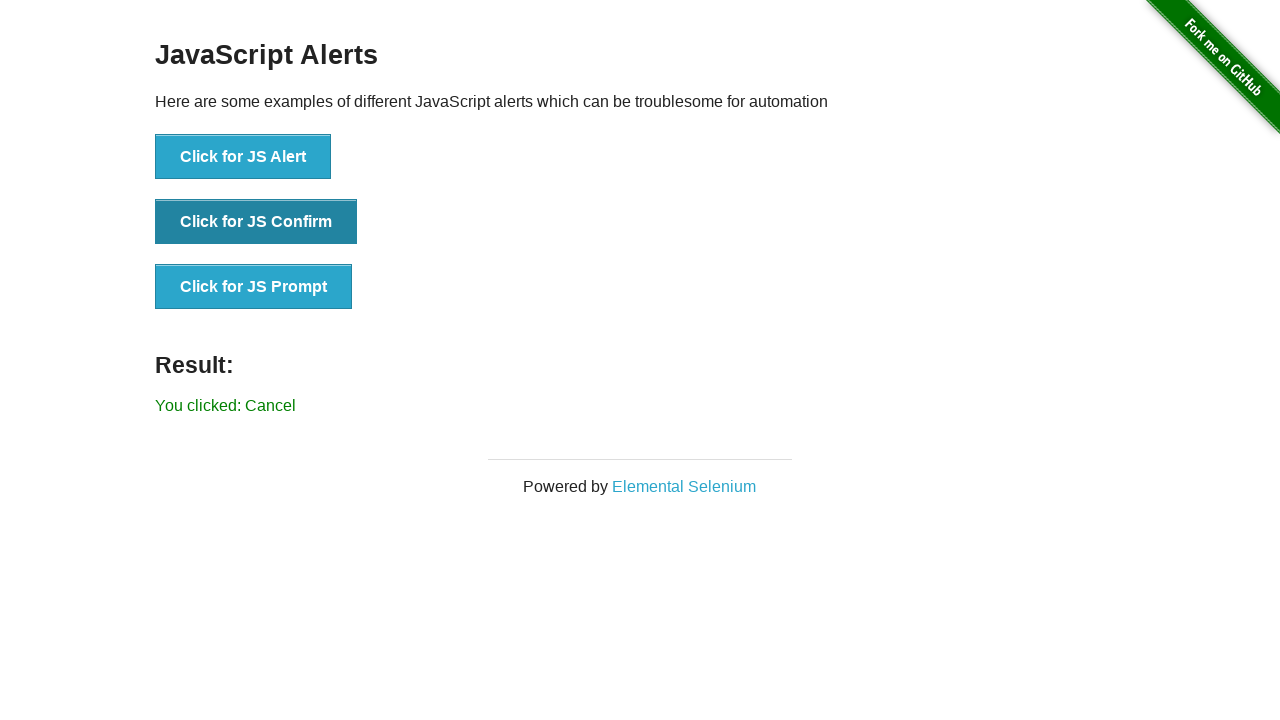

Verified result message shows 'You clicked: Cancel'
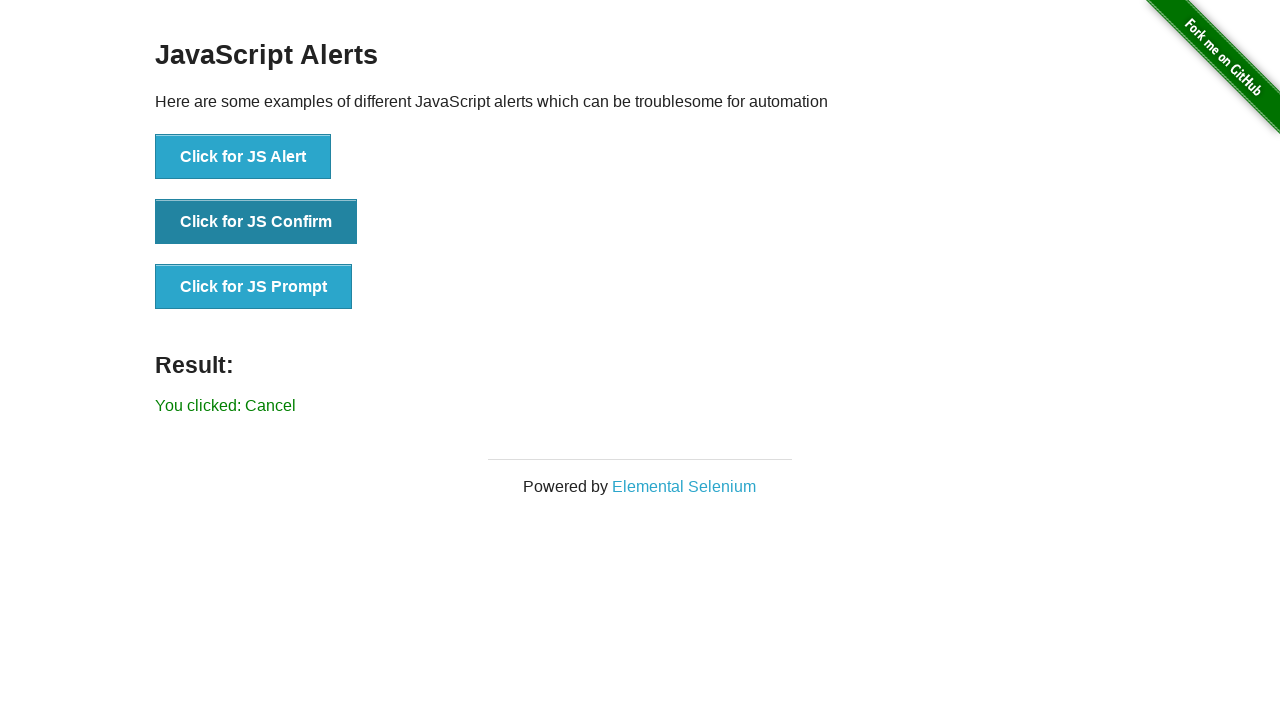

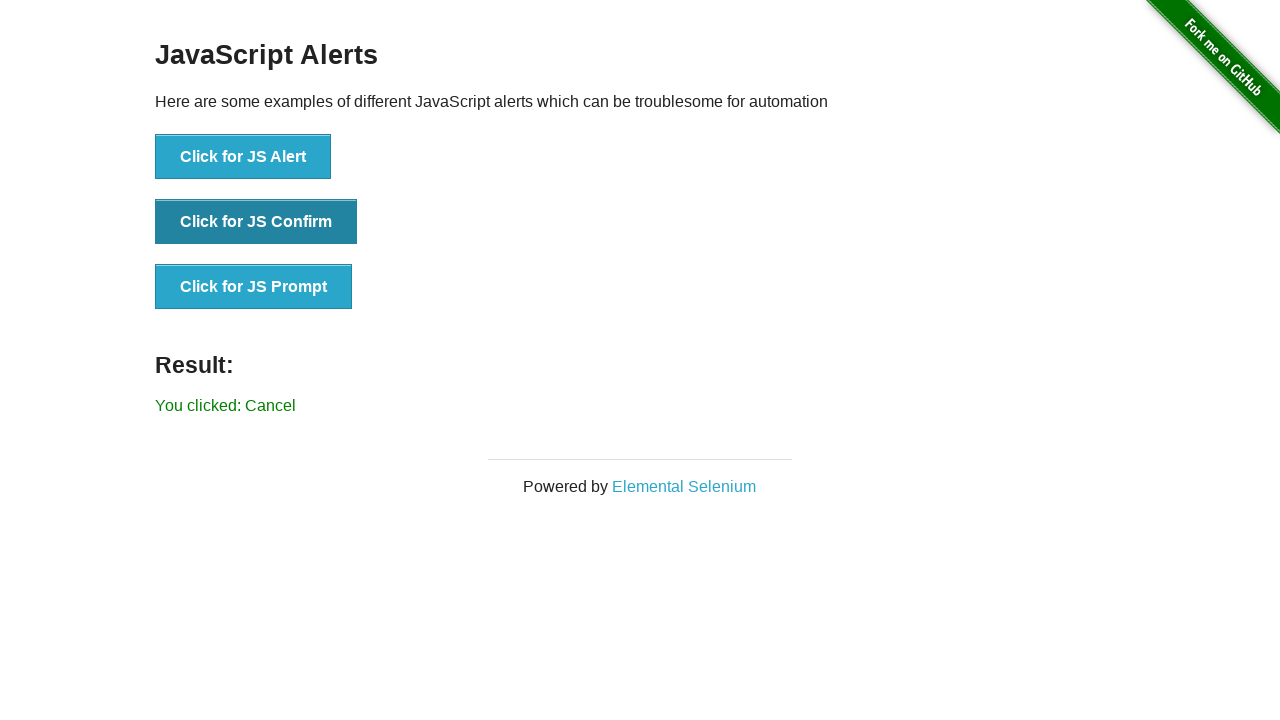